Tests opening a new tab by clicking a link and switching to it

Starting URL: https://www.selenium.dev/documentation/webdriver/interactions/windows/

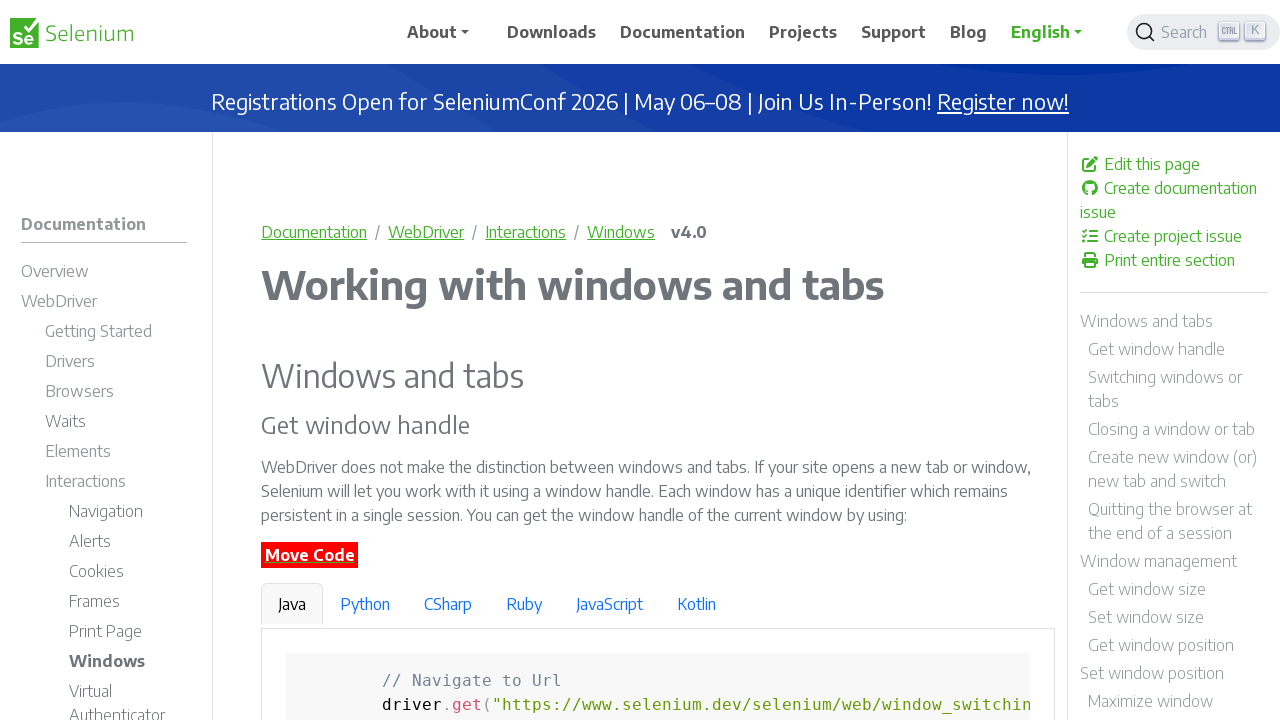

Clicked link to open new window/tab at (1178, 471) on a:has-text('new window')
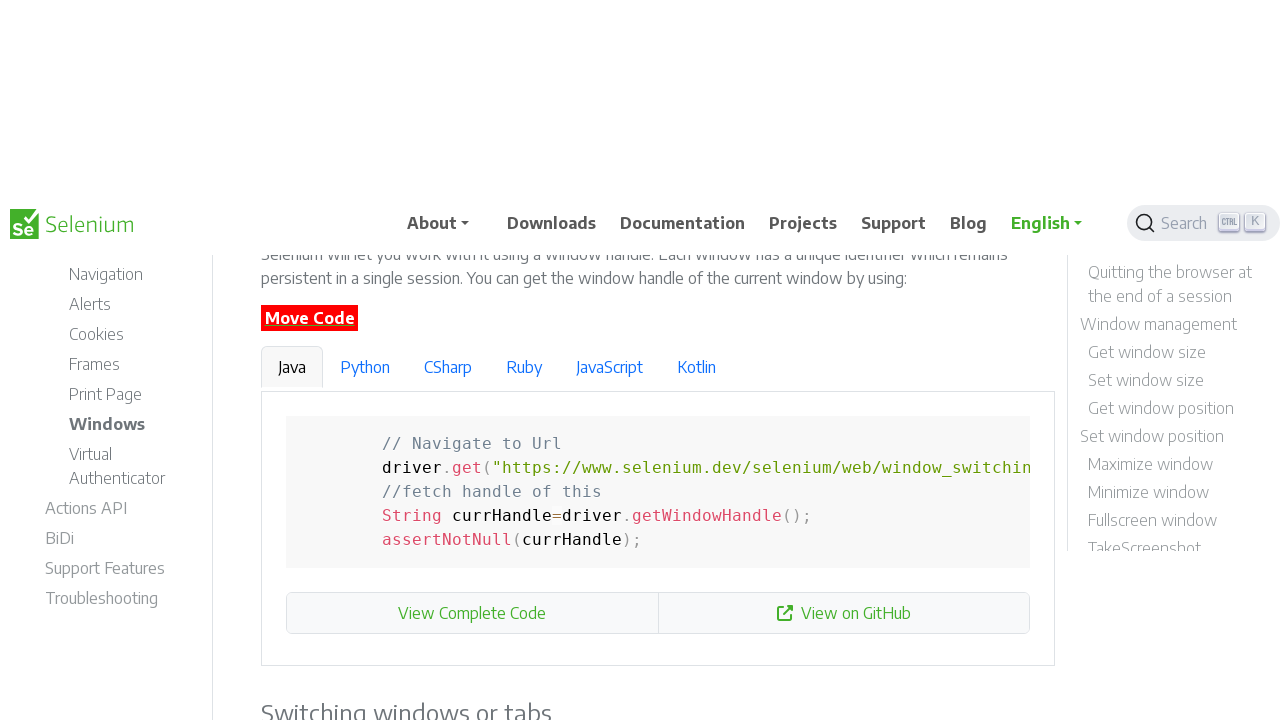

Retrieved all open pages/tabs from context
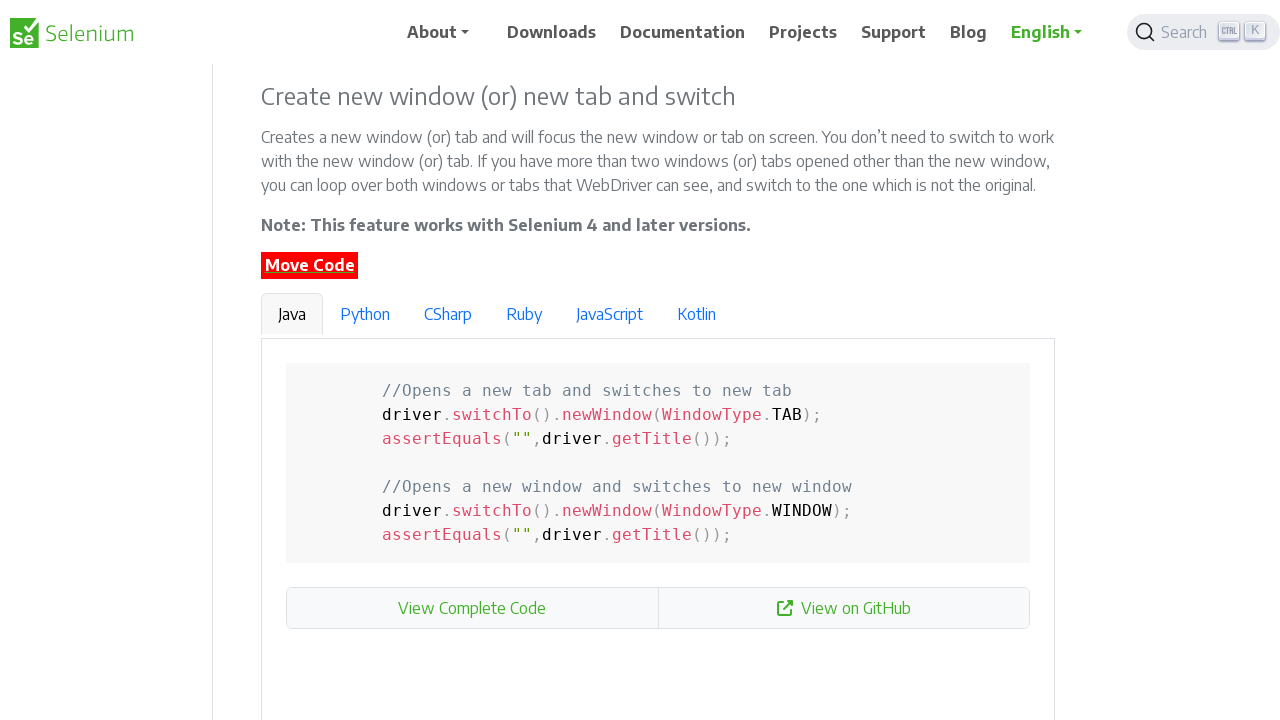

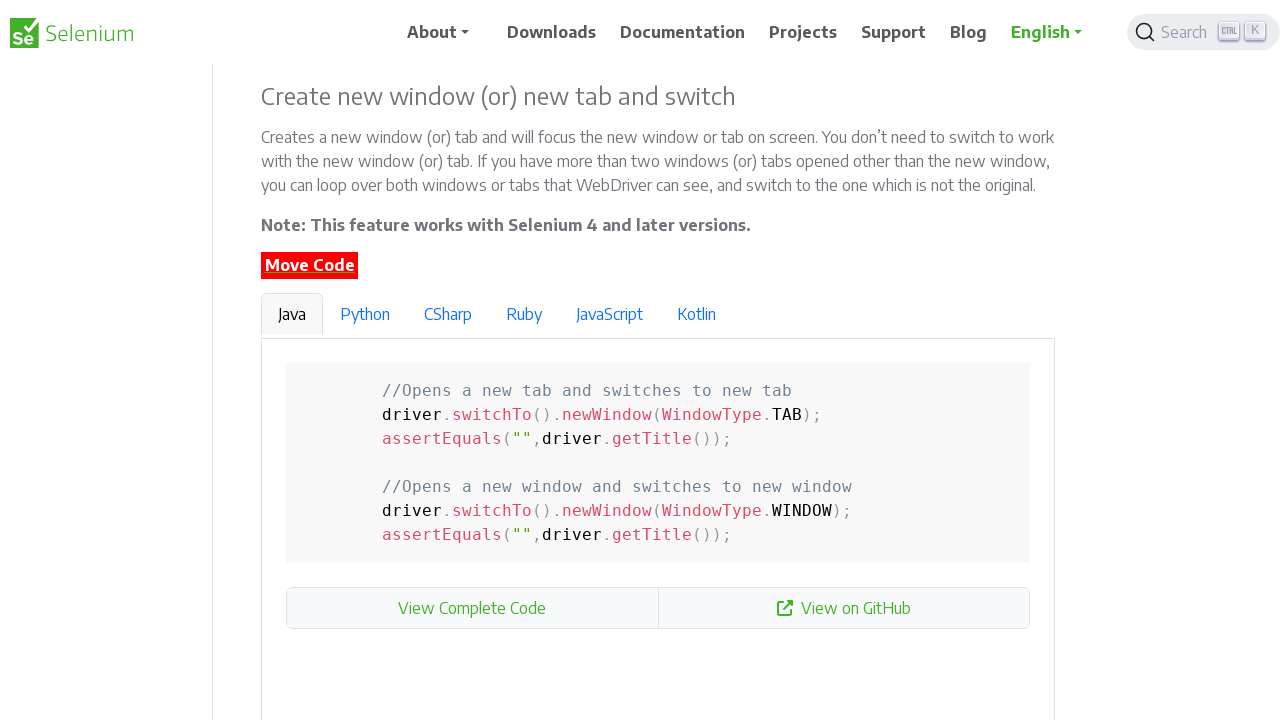